Tests a student registration form by filling in various fields including first name, email, mobile number, subject, and address on a Selenium practice page.

Starting URL: https://www.tutorialspoint.com/selenium/practice/selenium_automation_practice.php

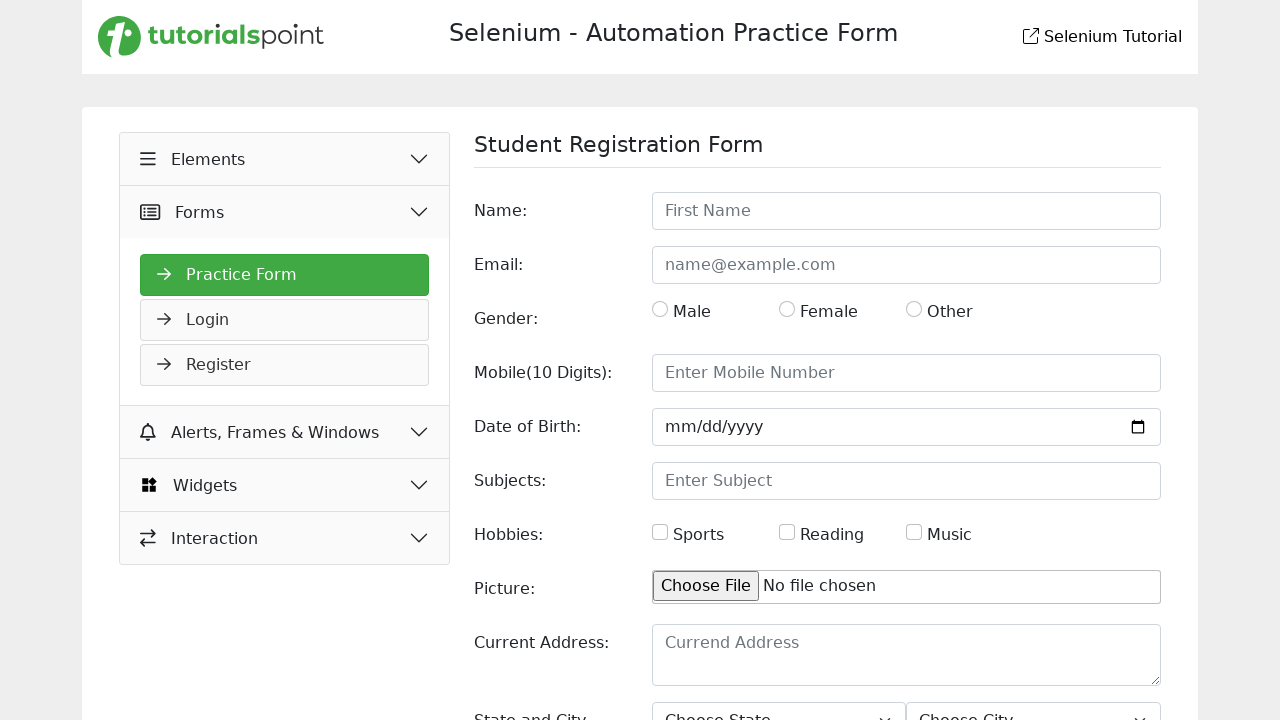

Waited for Student Registration Form header to load
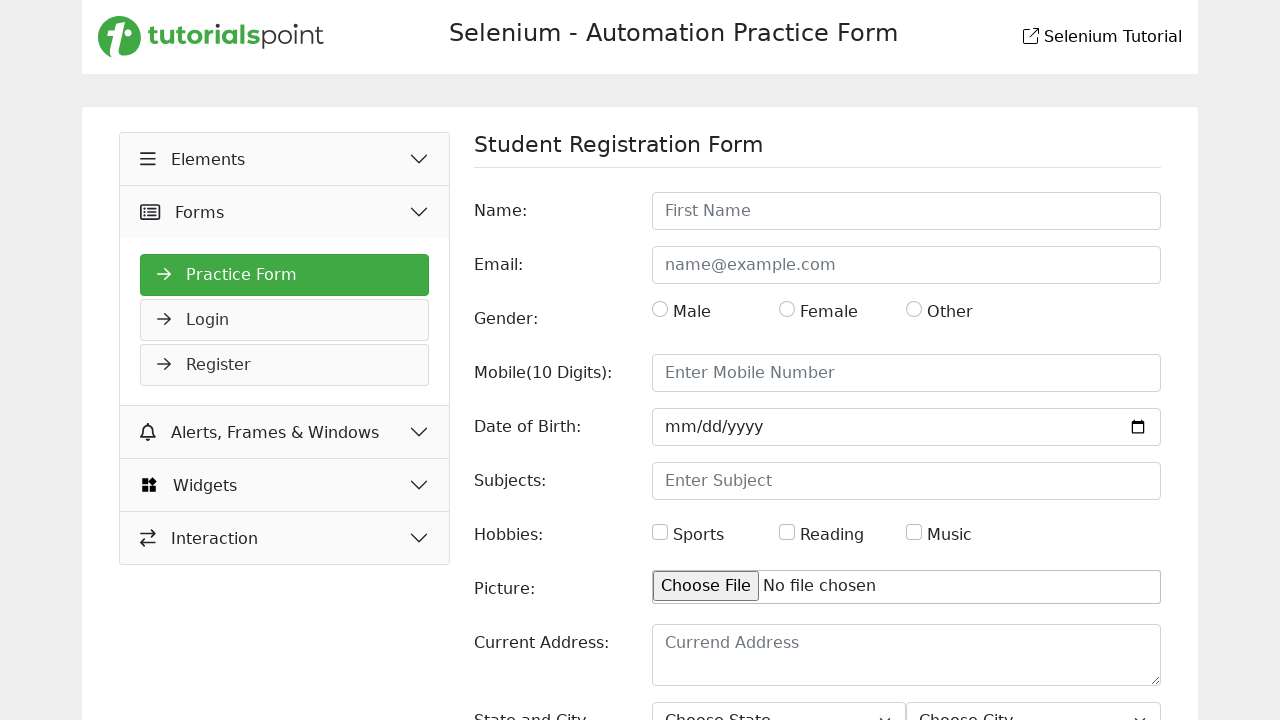

Located first name input field
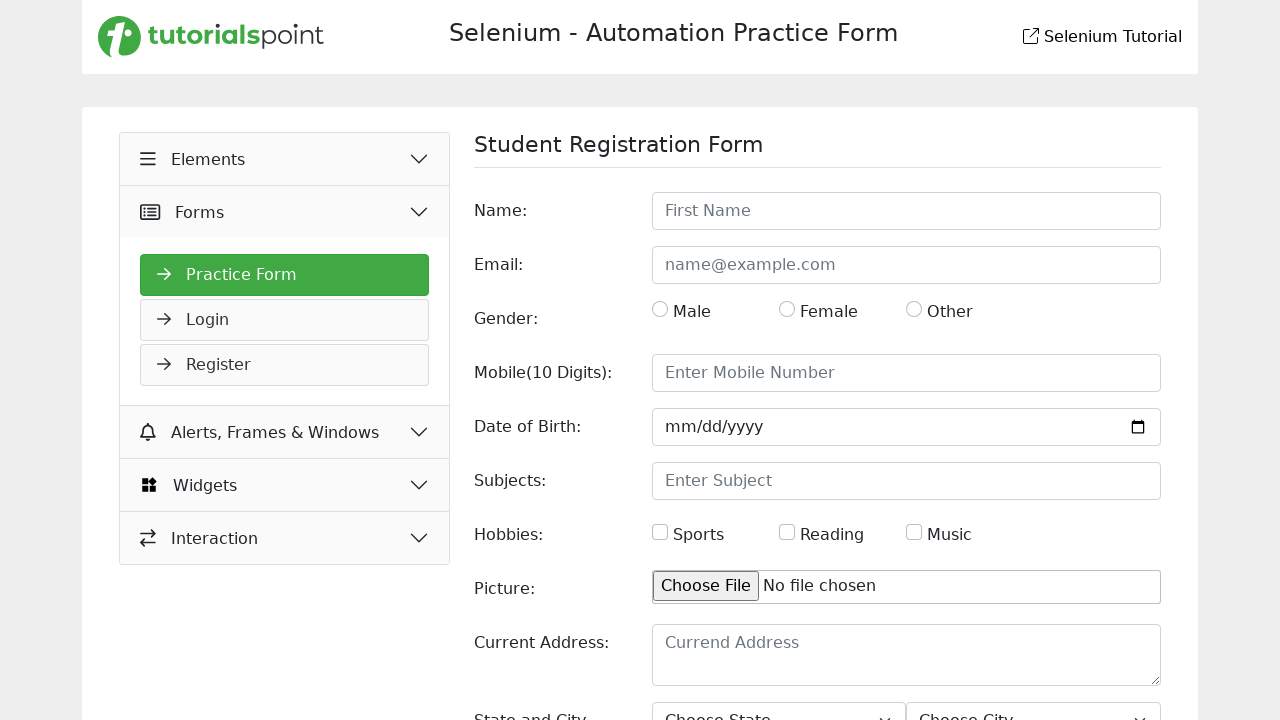

Filled first name field with 'Muhiuddin' on input[placeholder='First Name']
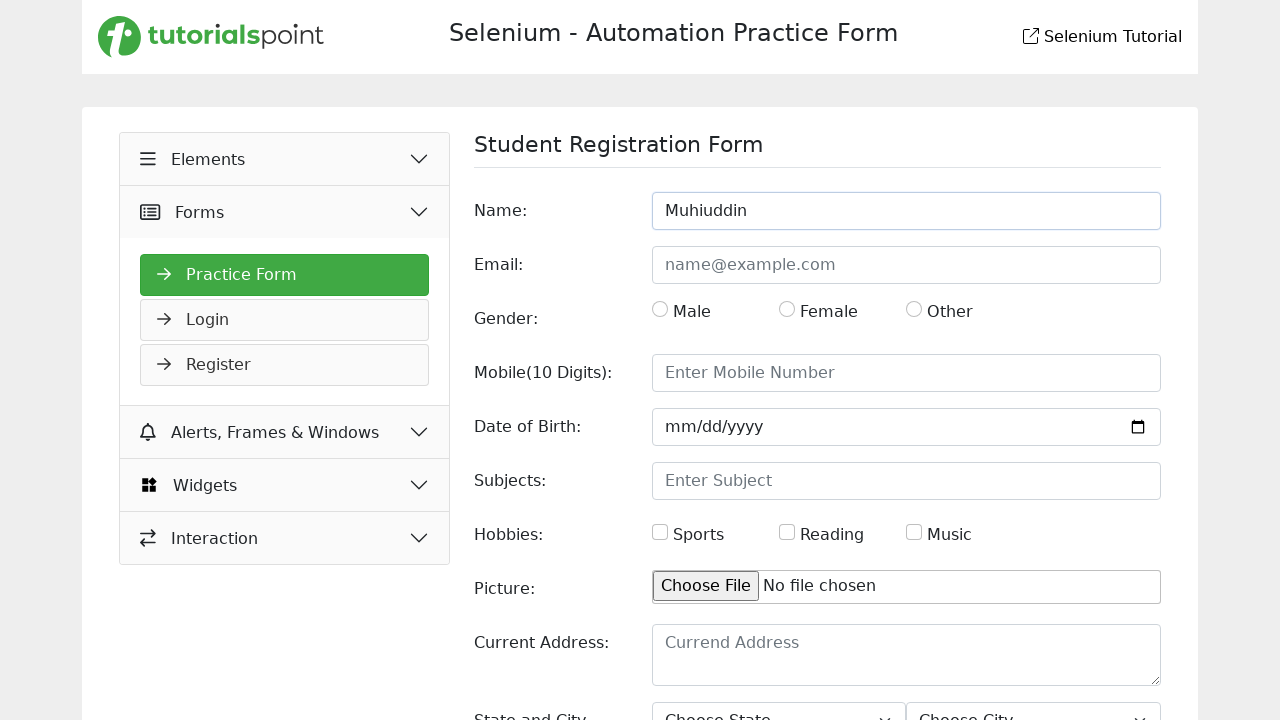

Cleared first name field on input[placeholder='First Name']
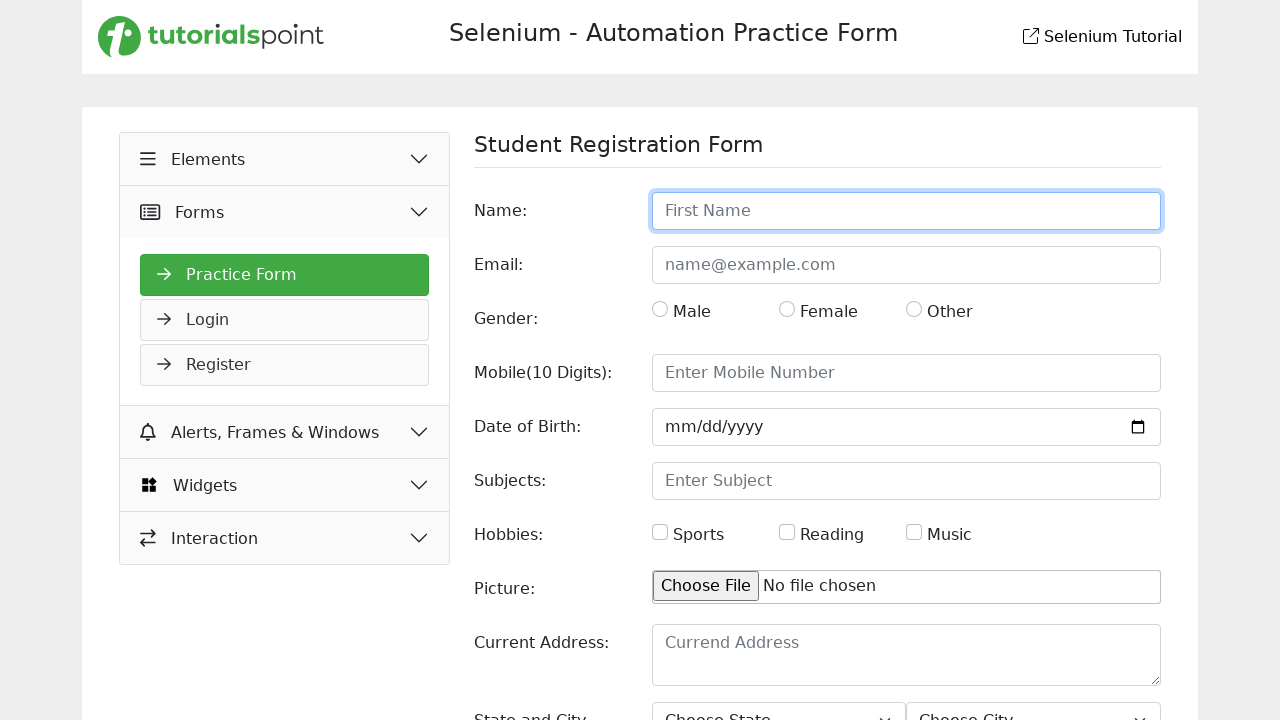

Filled first name field with 'Subrata' on input#name
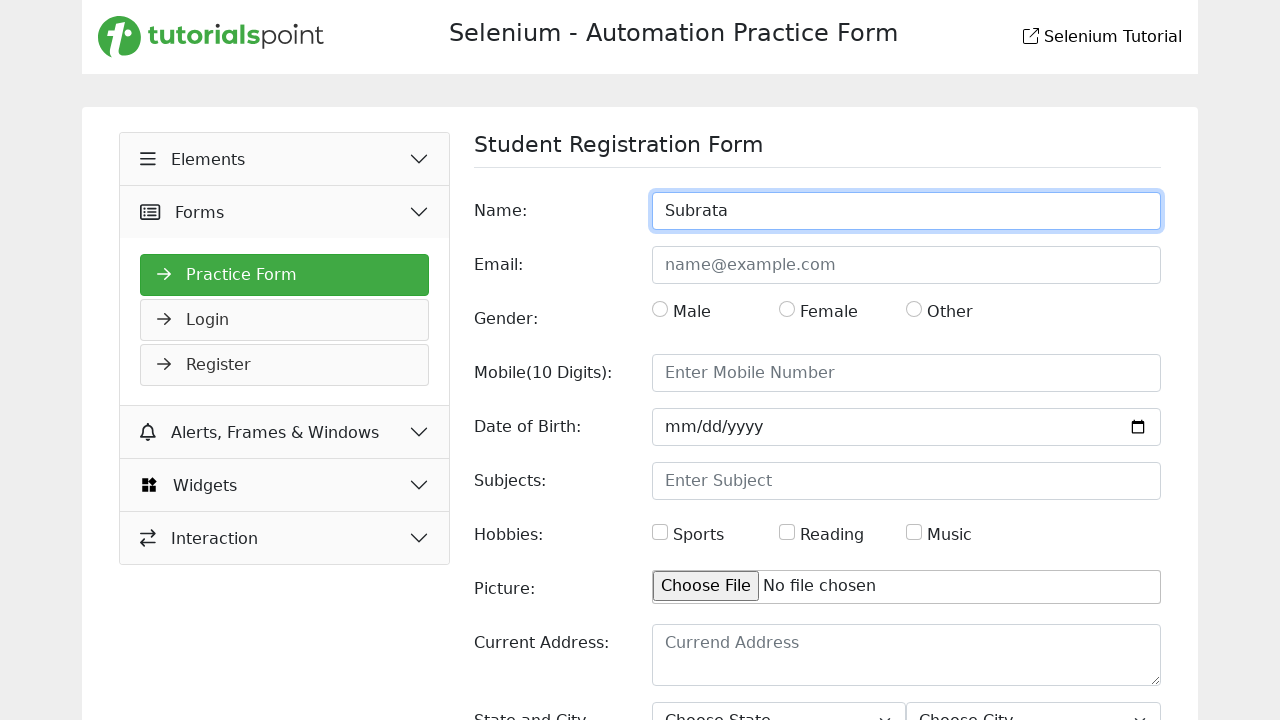

Filled email field with 'muhiuddinnaik98@gmail.com' on input#email
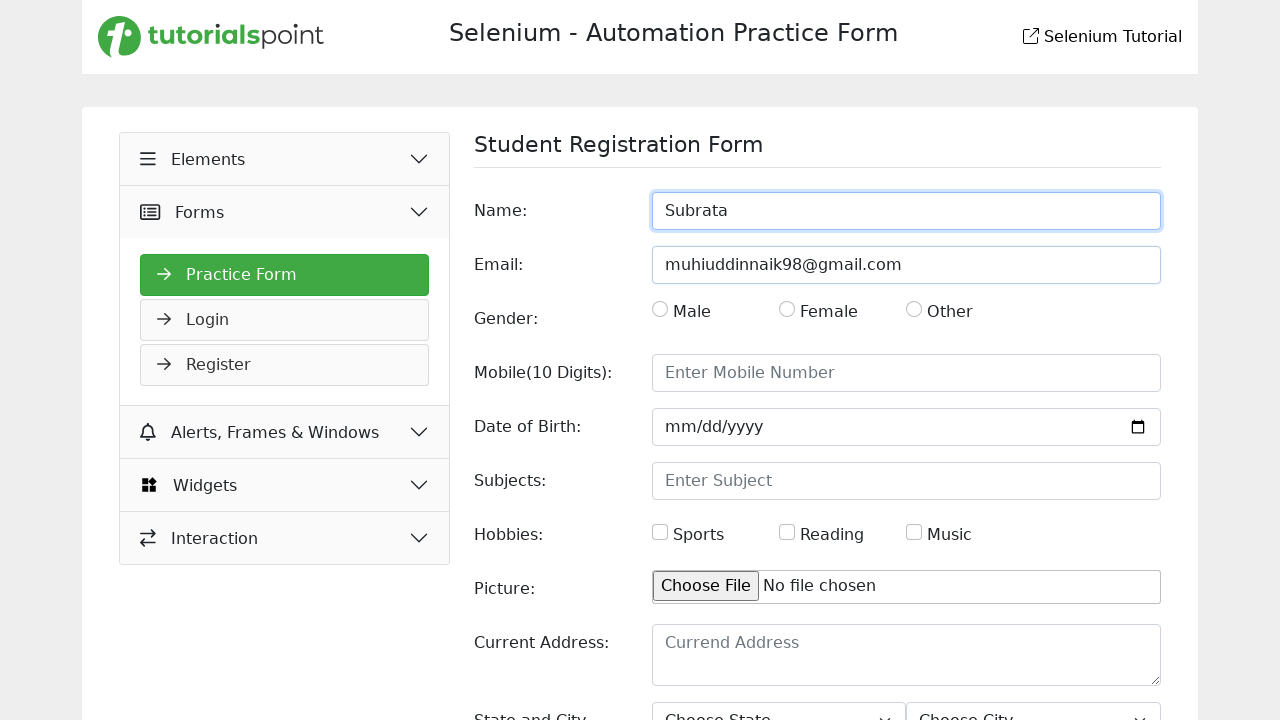

Filled mobile number field with '01521327657' on input[placeholder='Enter Mobile Number']
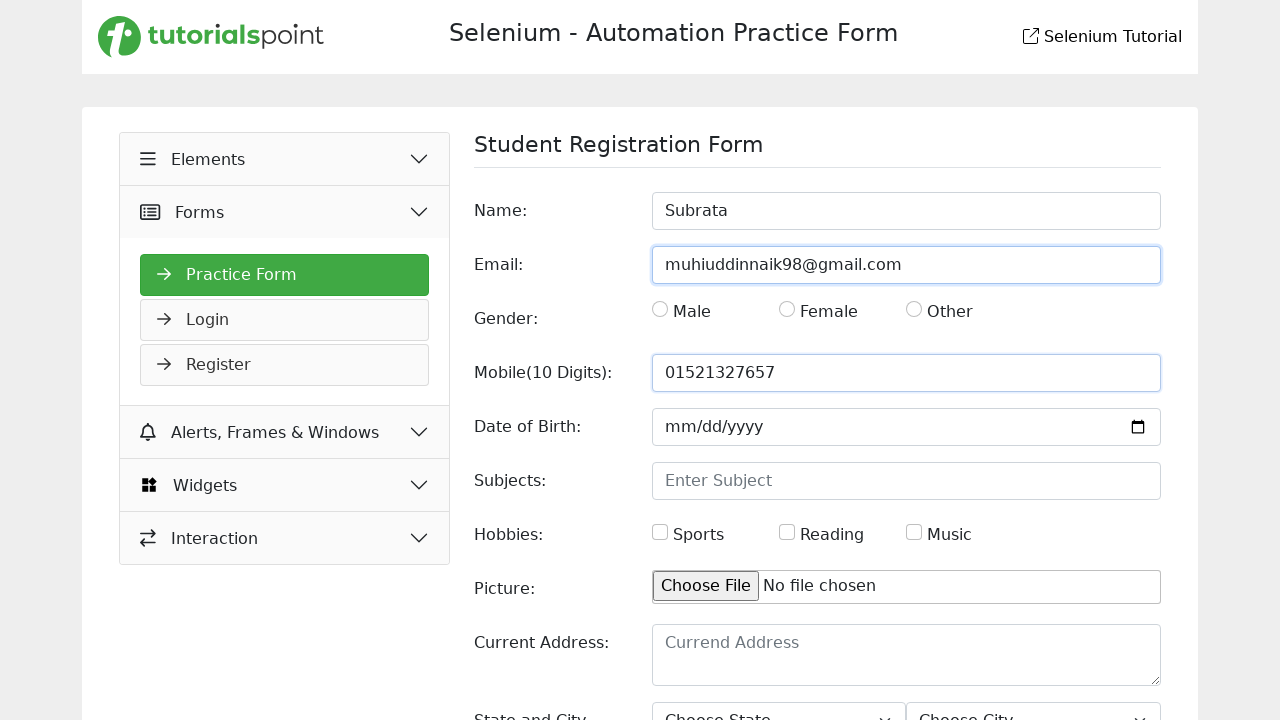

Filled subject field with 'Electronics and communication Engineering' on input[placeholder='Enter Subject']
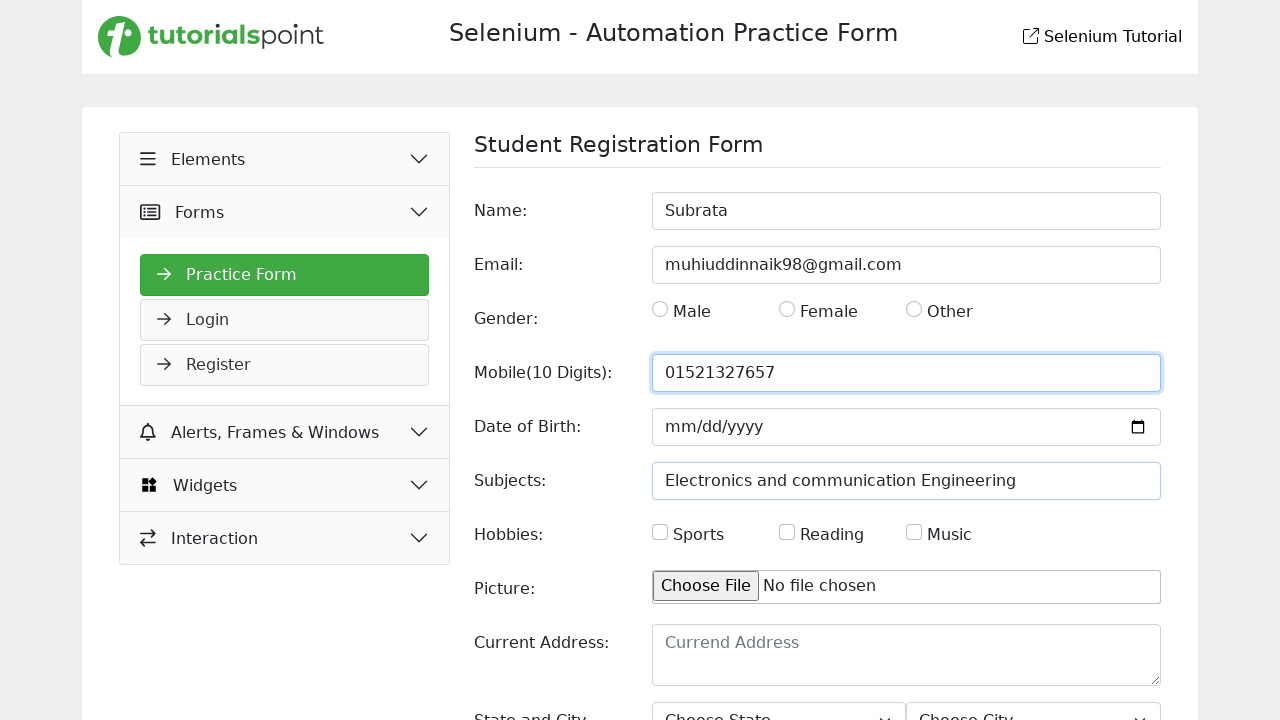

Filled address field with 'Mogbazar BTCL coloney Dhaka' on textarea[placeholder='Currend Address']
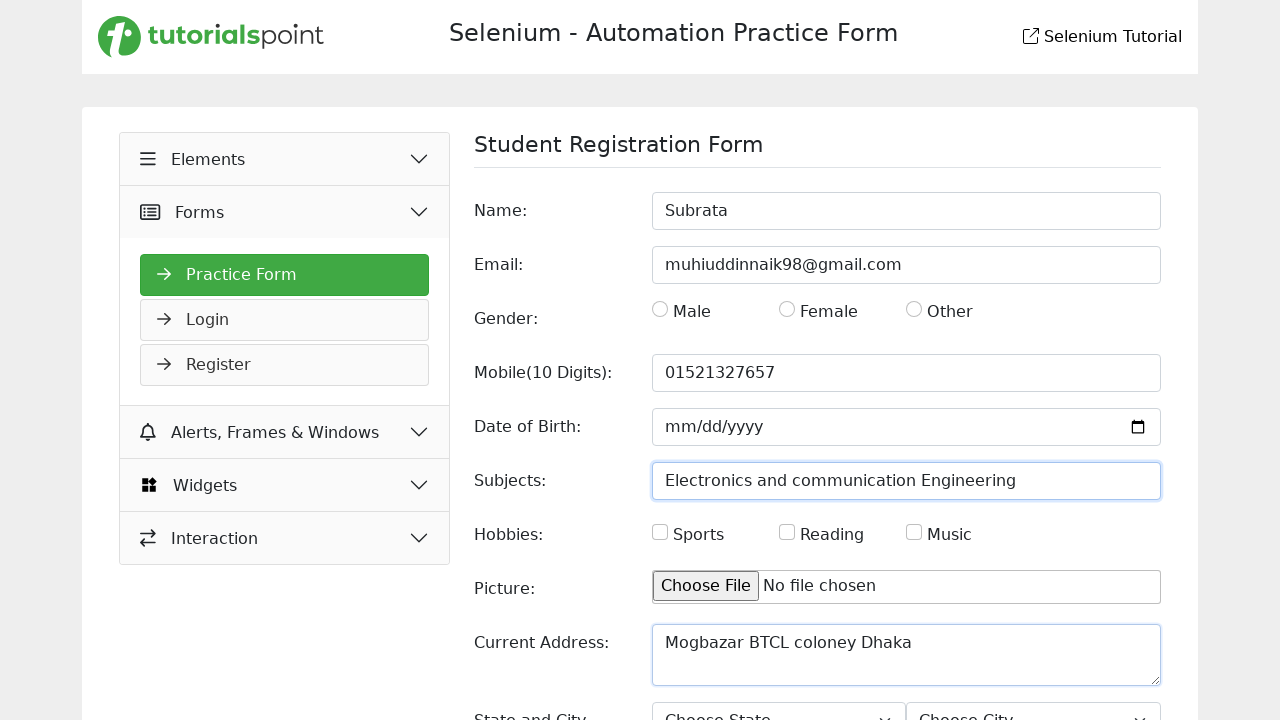

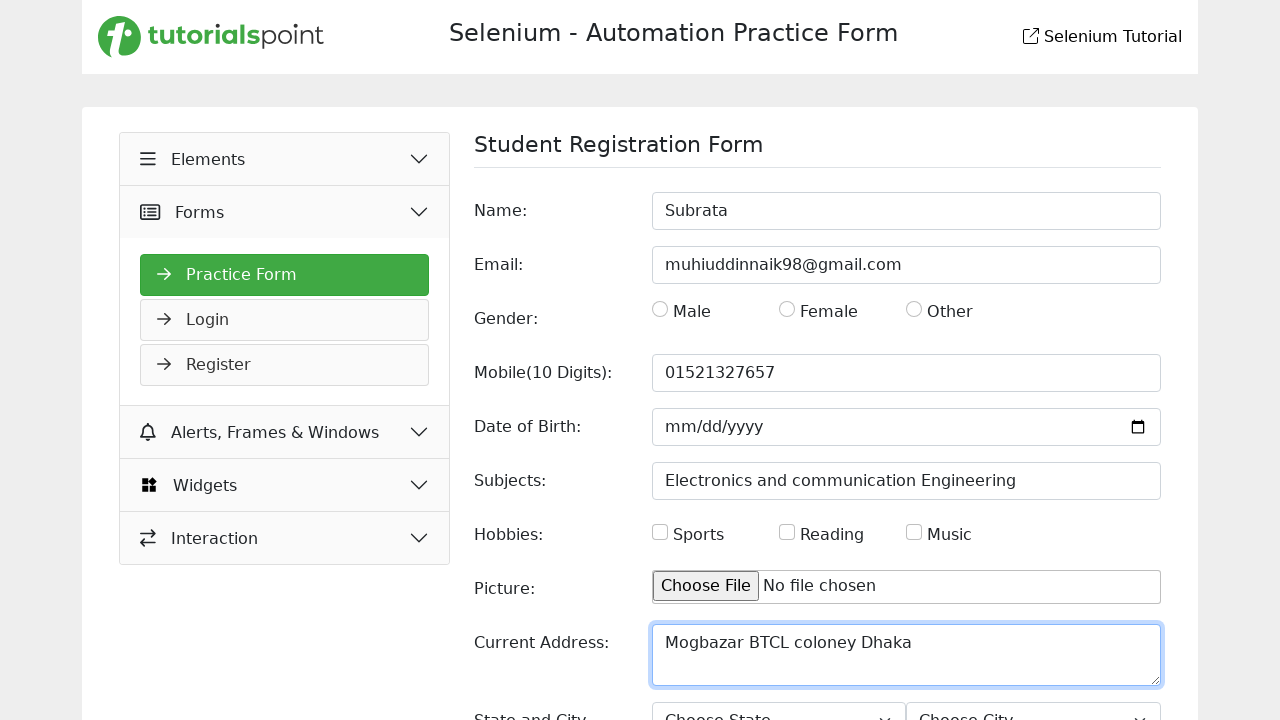